Navigates to SauceDemo page and maximizes the browser window

Starting URL: https://www.saucedemo.com/v1/index.html

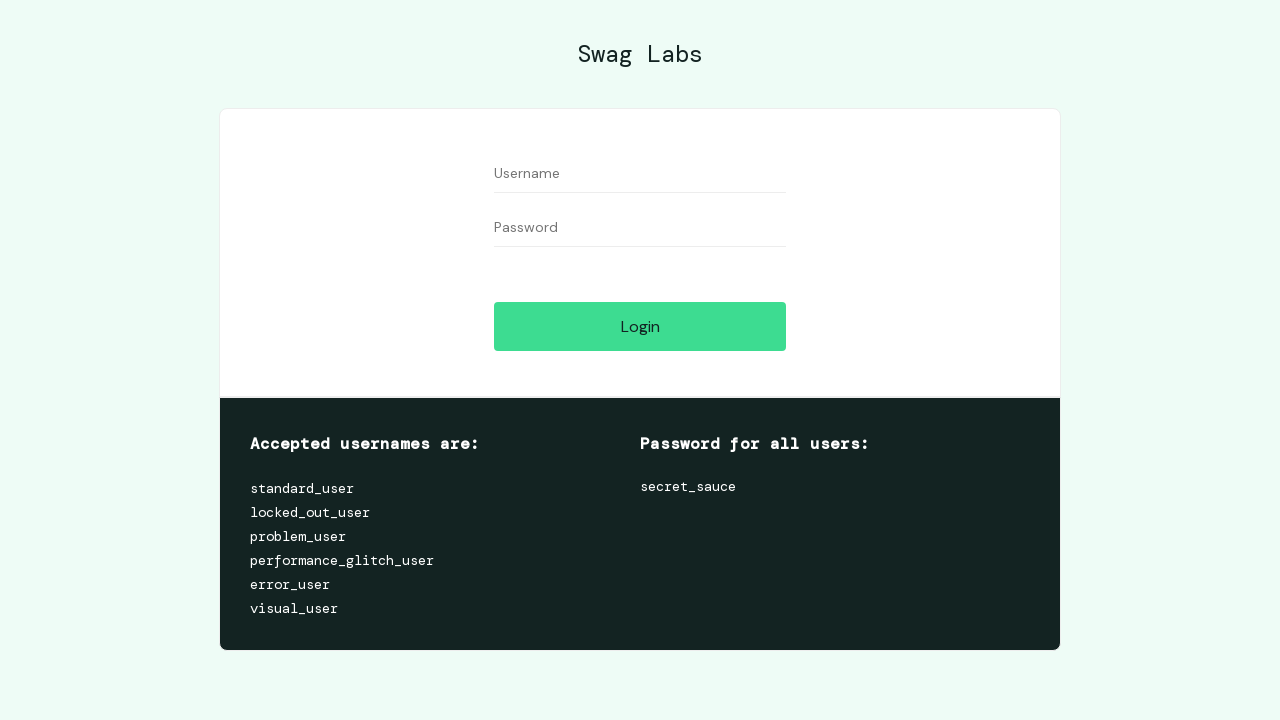

Set viewport size to 1920x1080
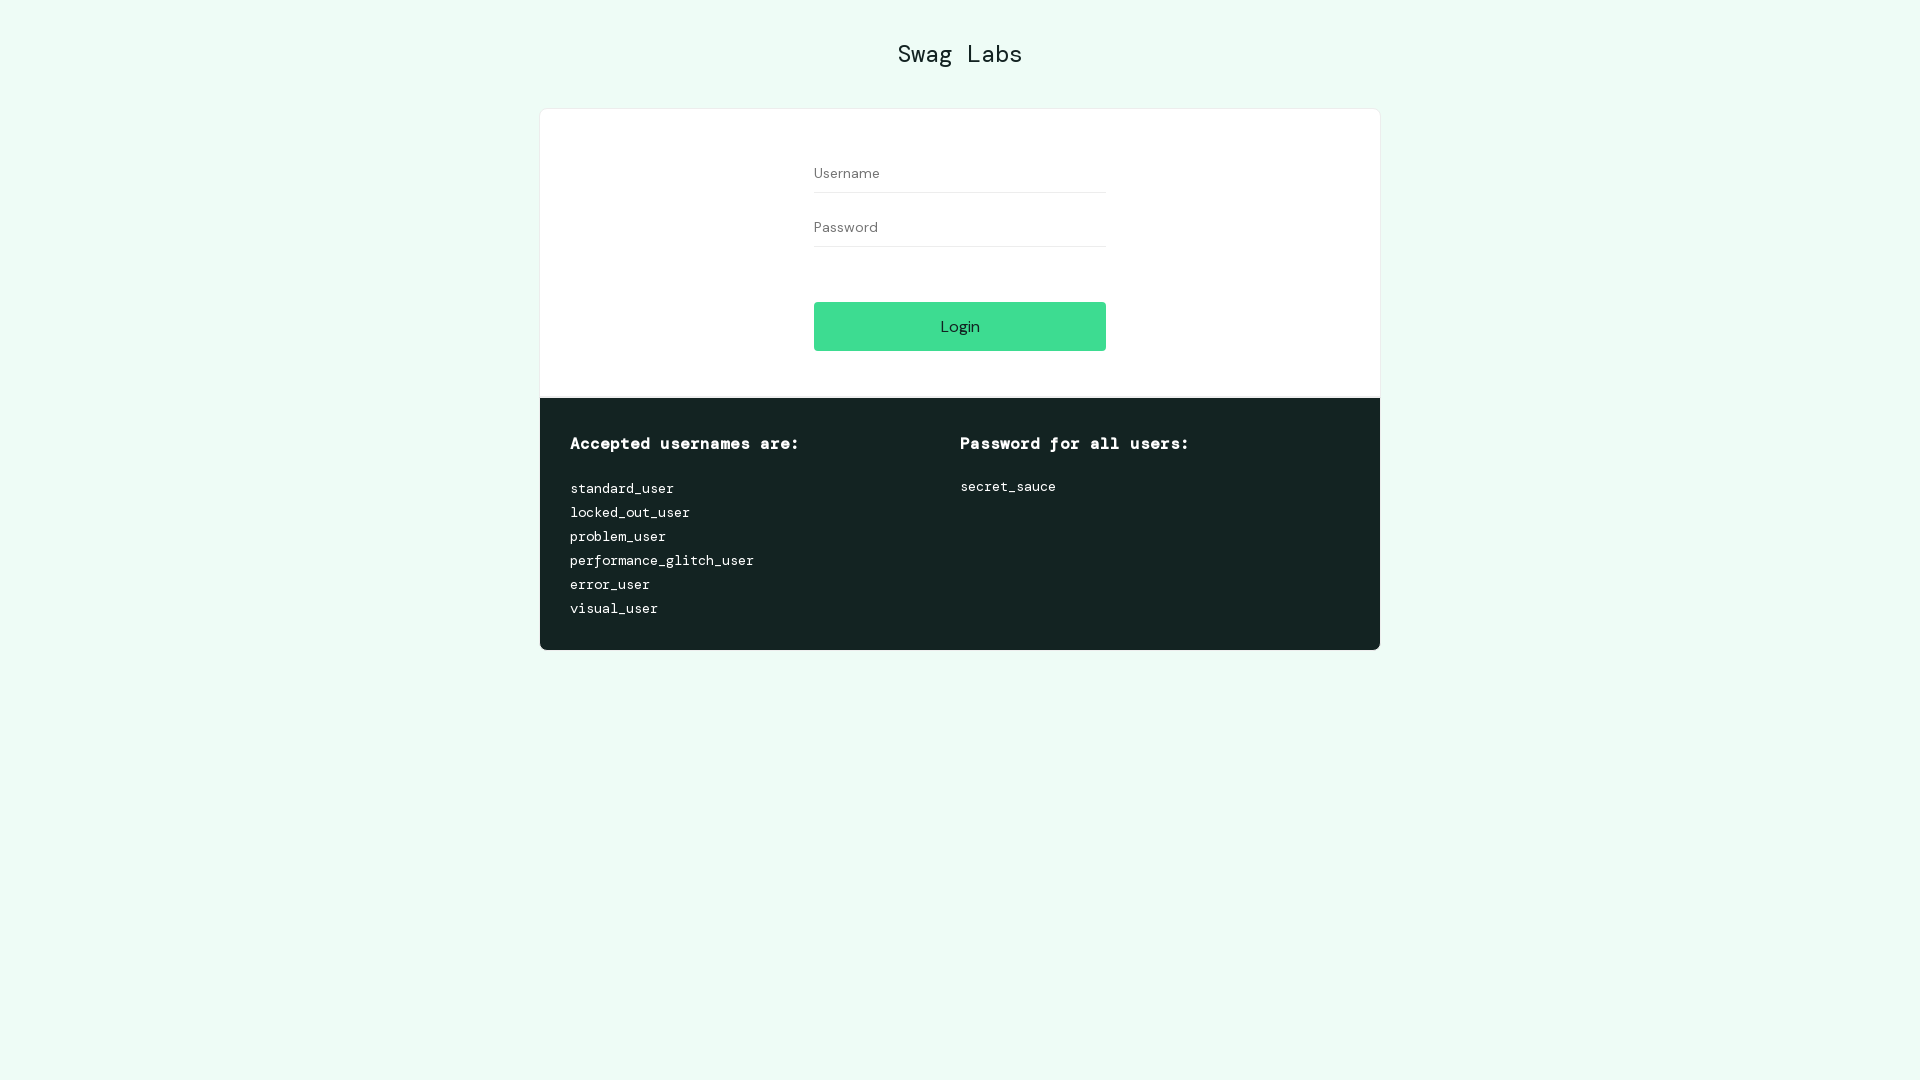

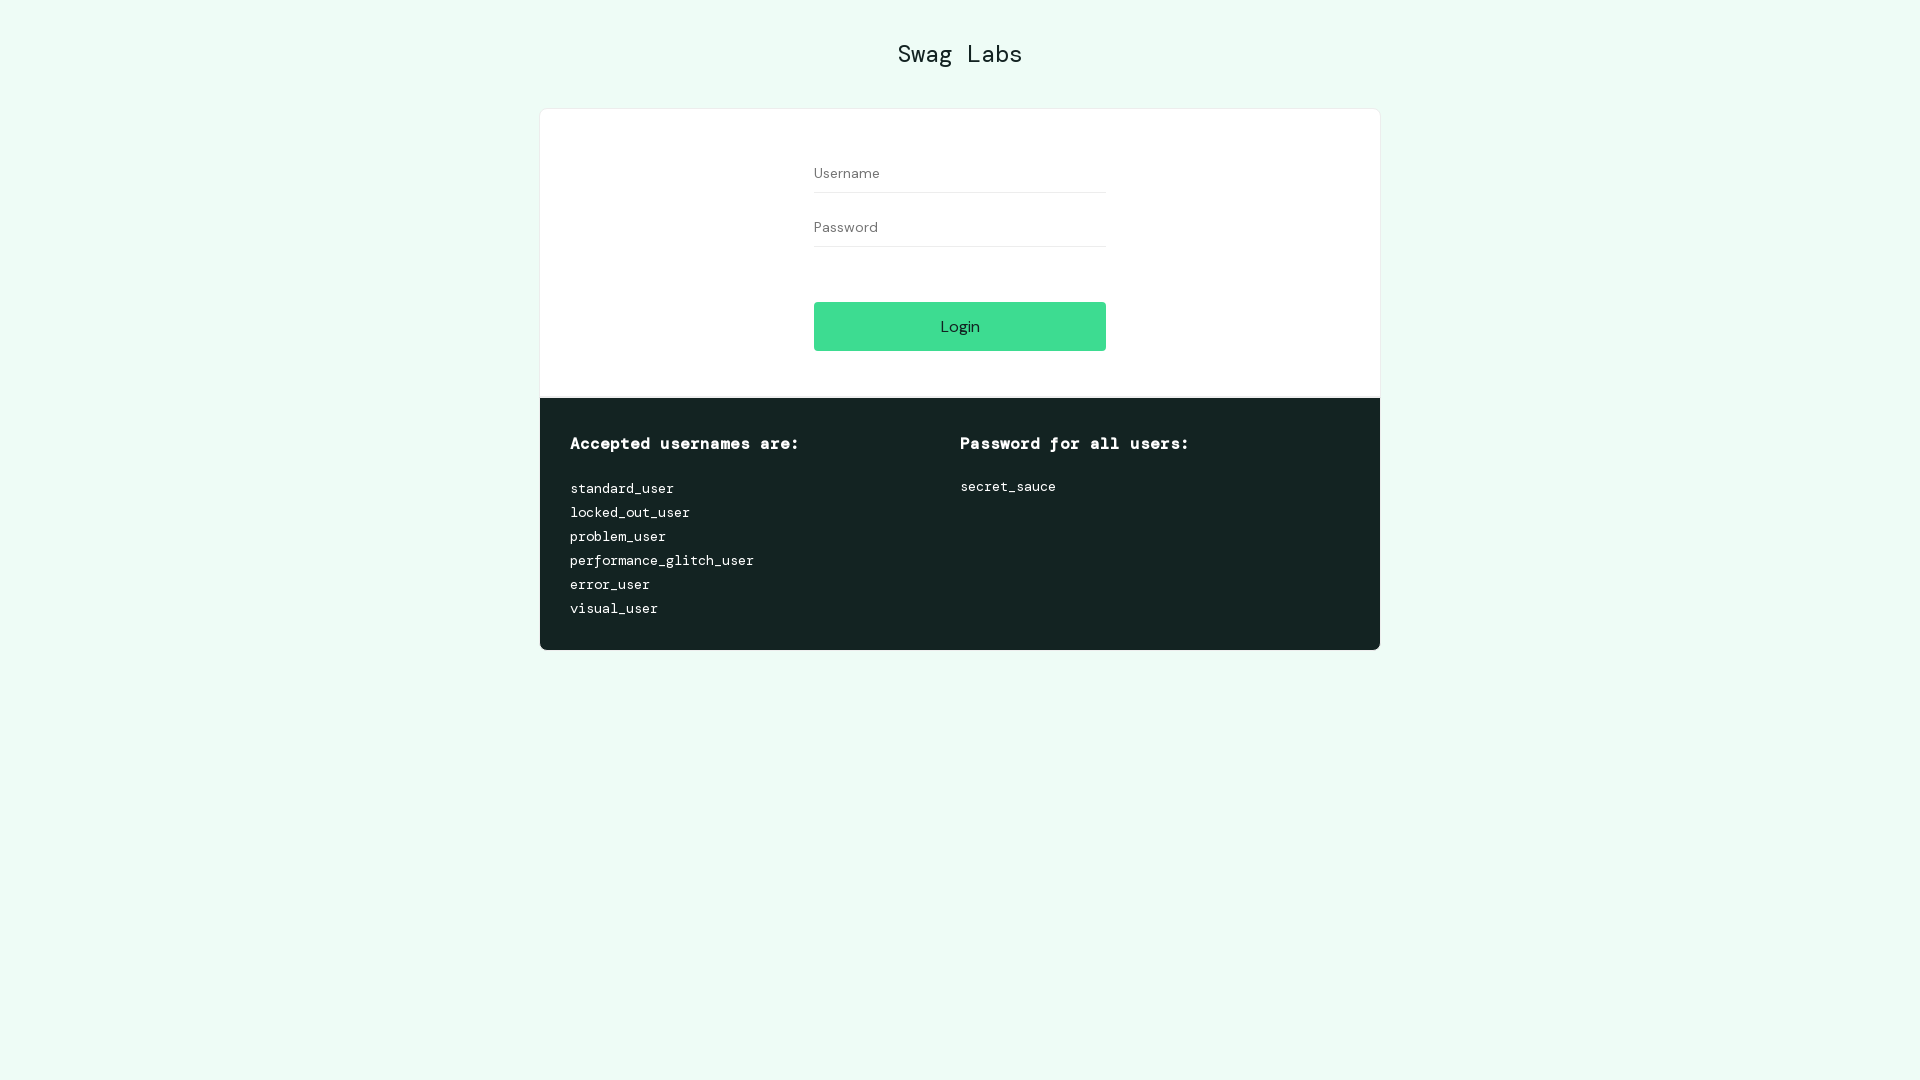